Tests double-click functionality on W3Schools tryit editor by switching to an iframe and double-clicking a button to trigger an event

Starting URL: https://www.w3schools.com/tags/tryit.asp?filename=tryhtml5_ev_ondblclick

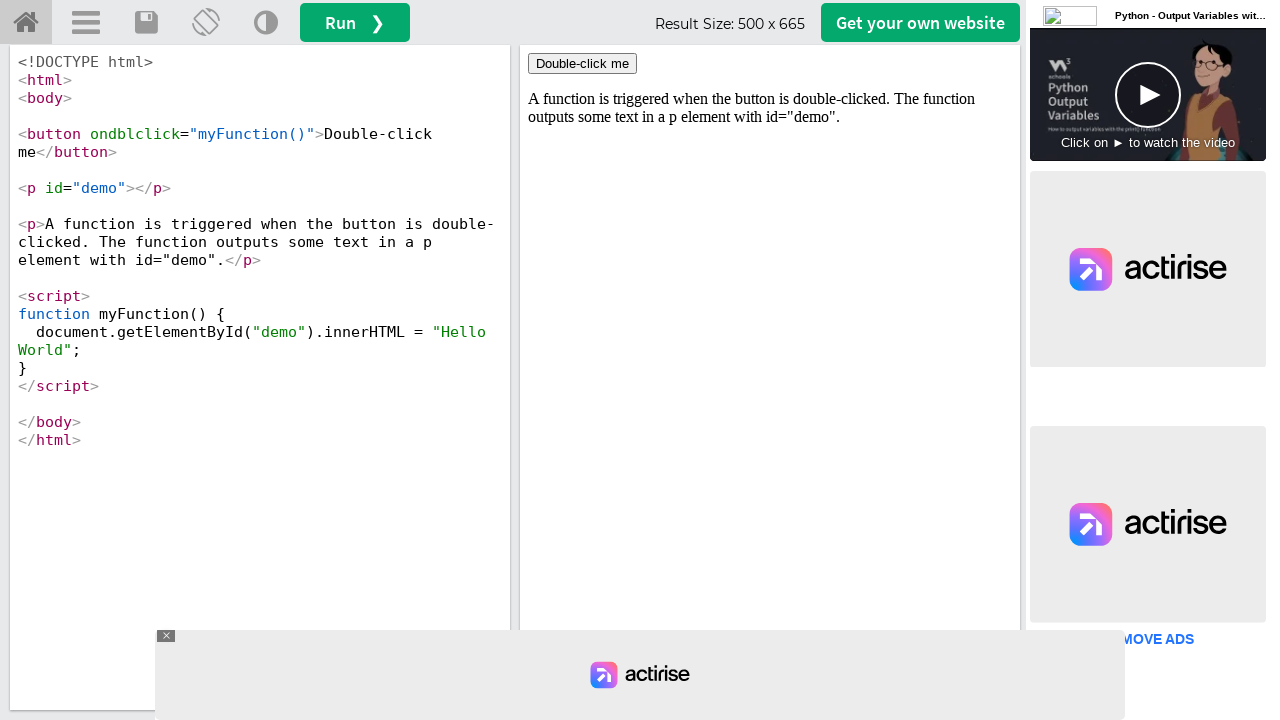

Located iframe with id 'iframeResult' containing the demo
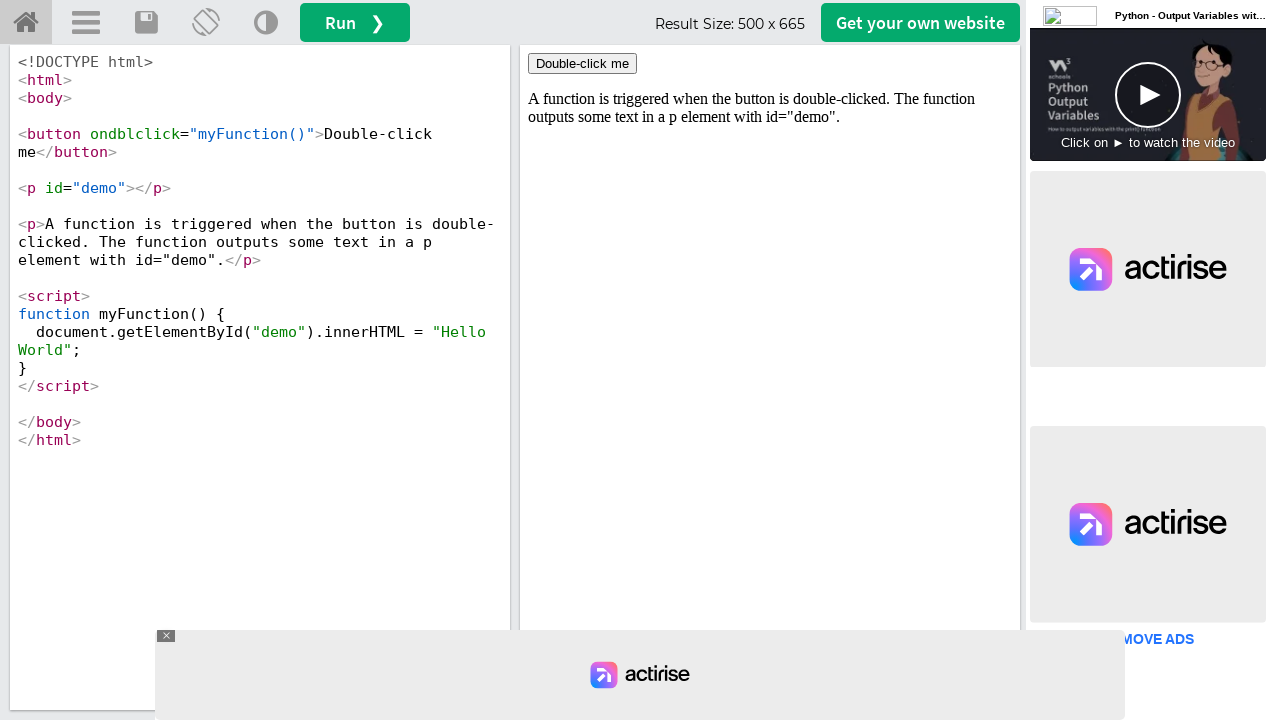

Double-clicked button with ondblclick='myFunction()' event handler at (582, 64) on #iframeResult >> internal:control=enter-frame >> xpath=//button[@ondblclick='myF
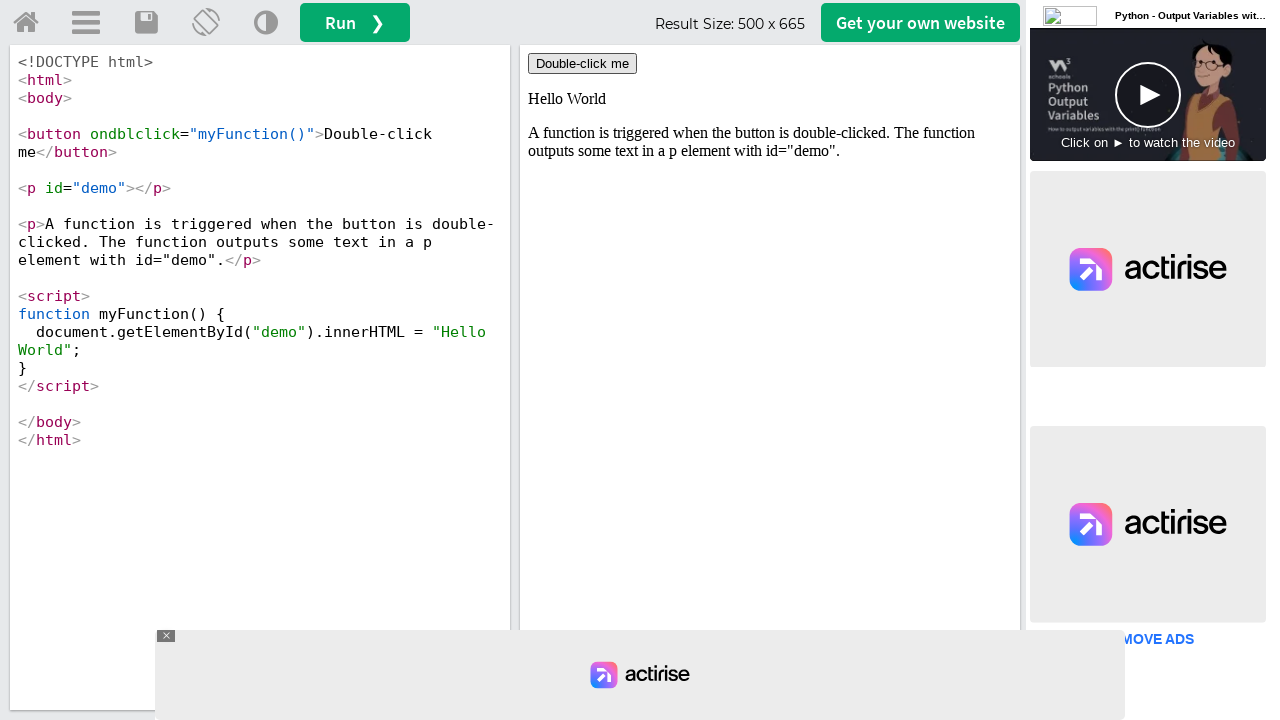

Waited 2000ms for double-click event to trigger and display result
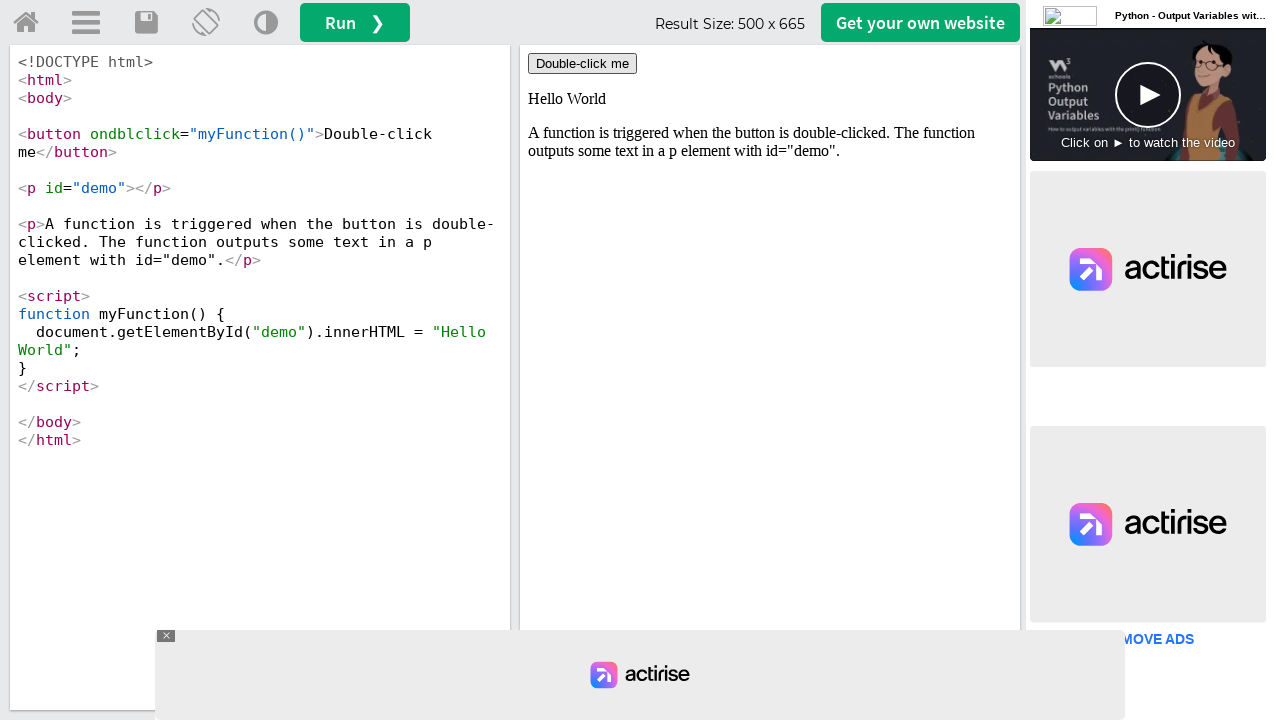

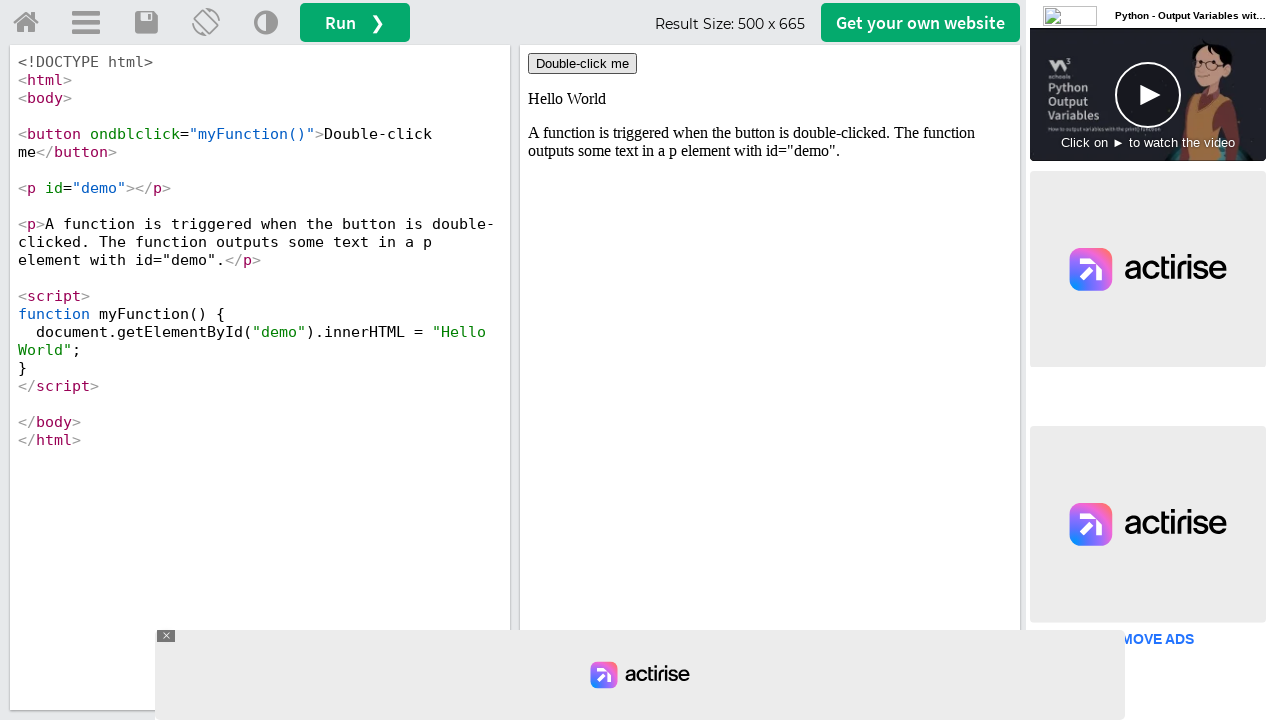